Navigates to the Rahul Shetty Academy Selenium Practice page and verifies it loads successfully

Starting URL: https://rahulshettyacademy.com/seleniumPractise/#/

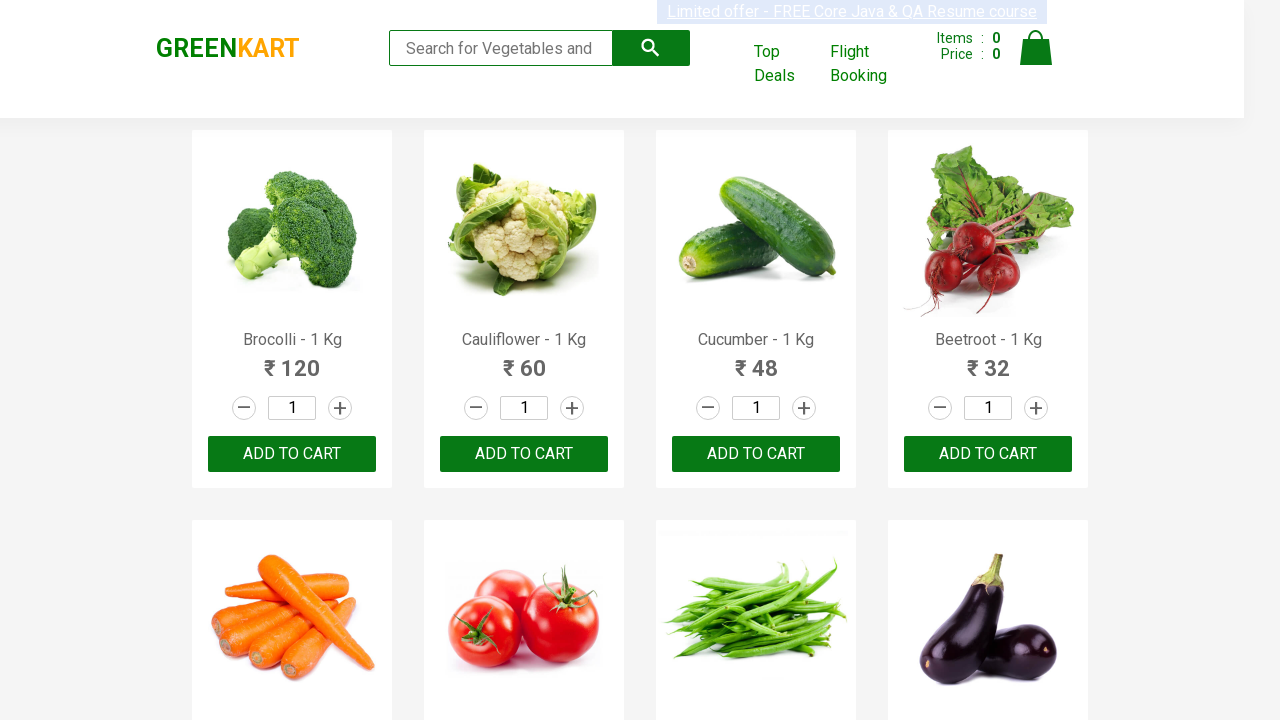

Waited for page DOM content to load on Rahul Shetty Academy Selenium Practice page
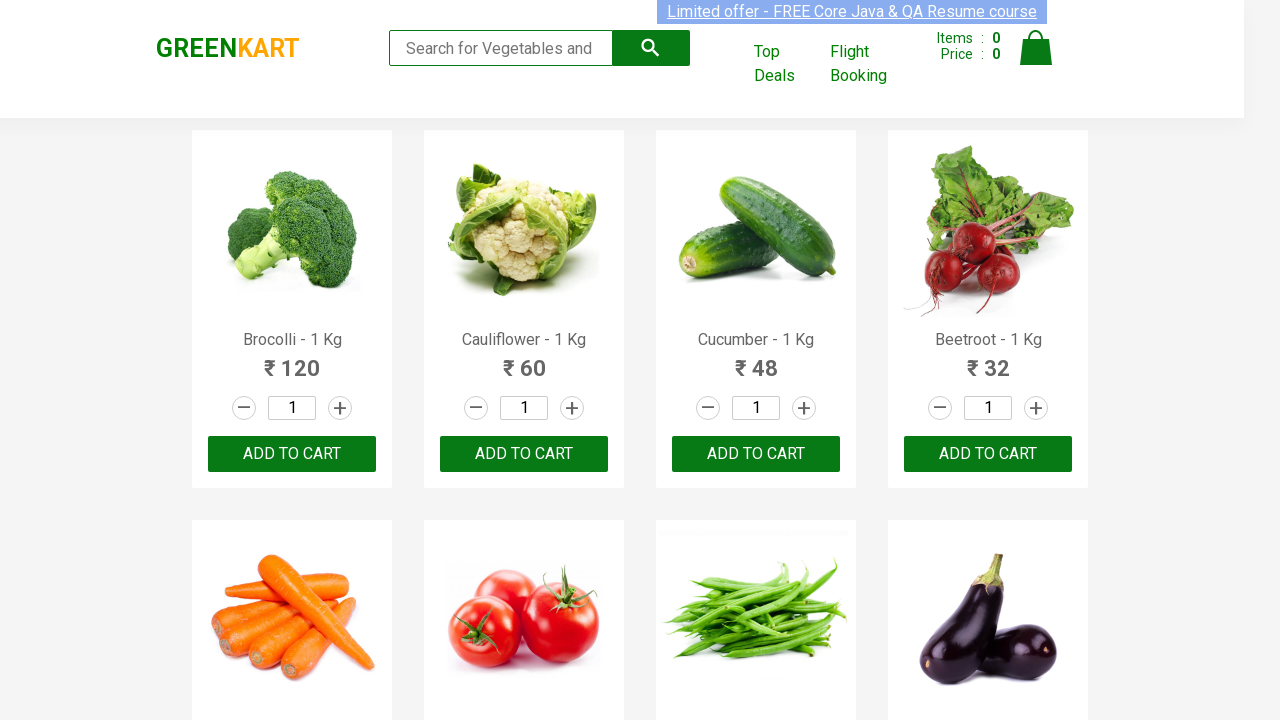

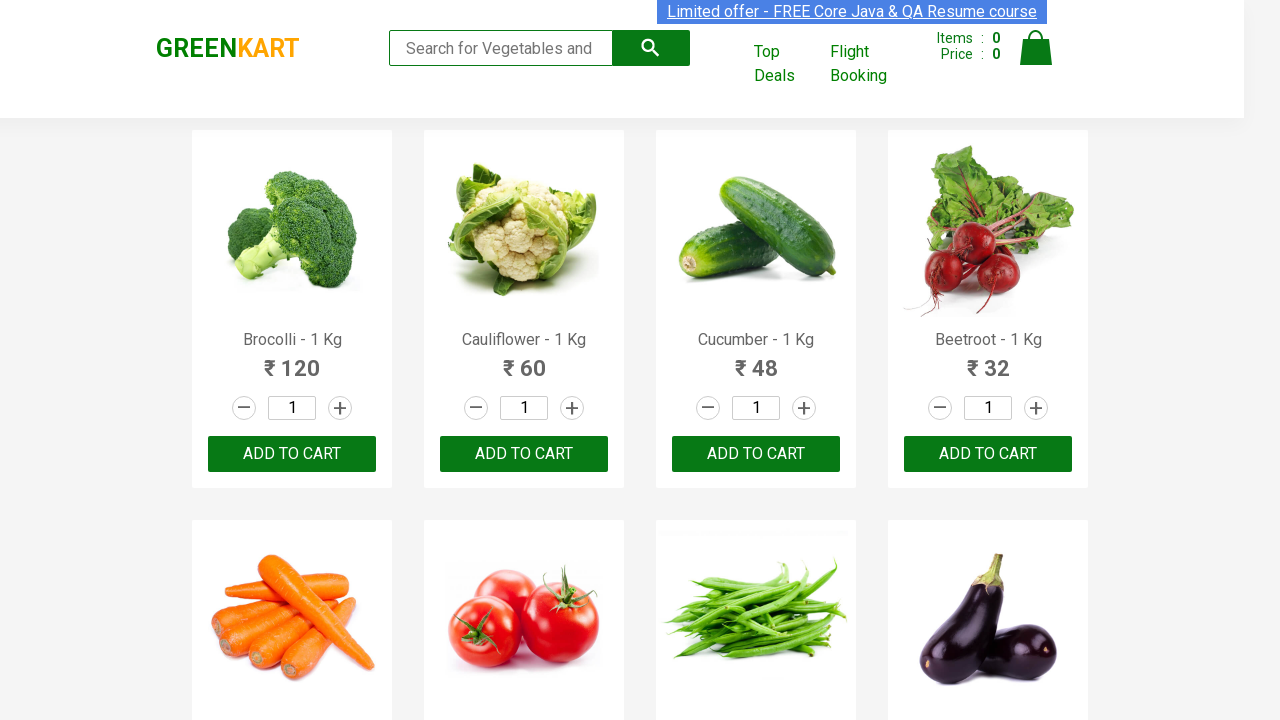